Tests submitting a fully completed feedback form with name, age, language, genre, rating option, and comment, then verifies all data is displayed correctly on confirmation page

Starting URL: https://kristinek.github.io/site/tasks/provide_feedback

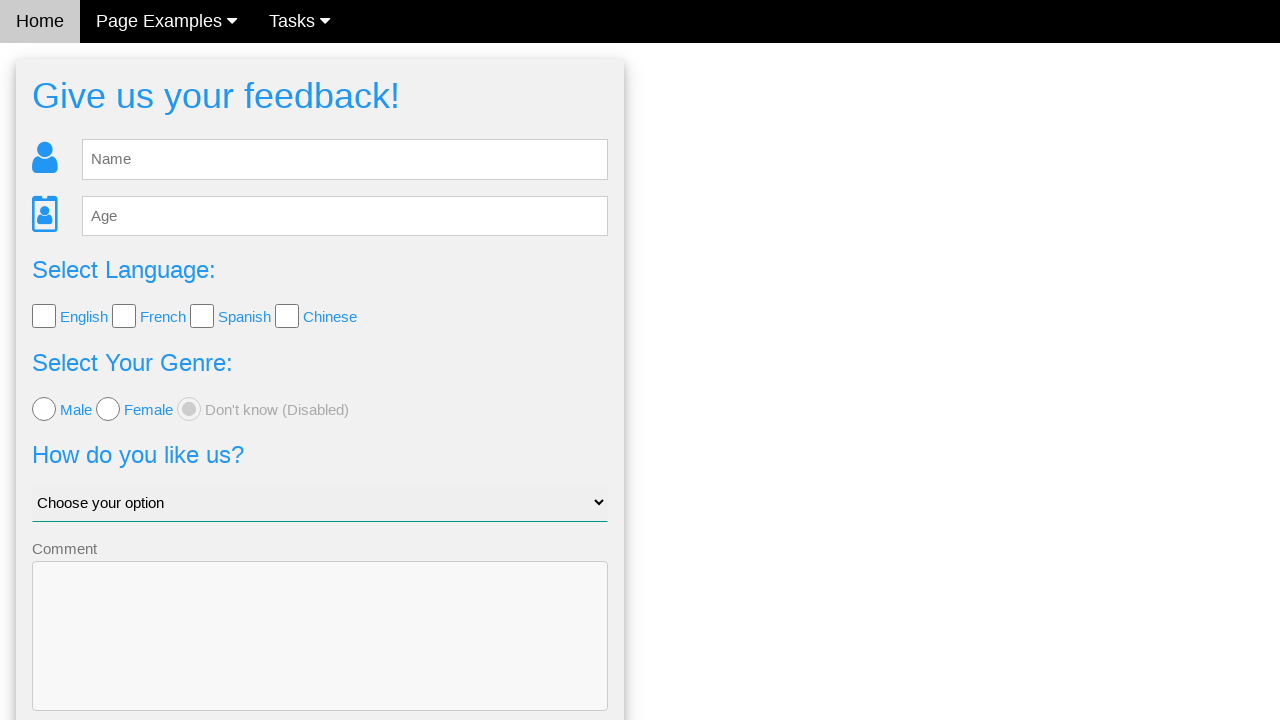

Waited for feedback form to load
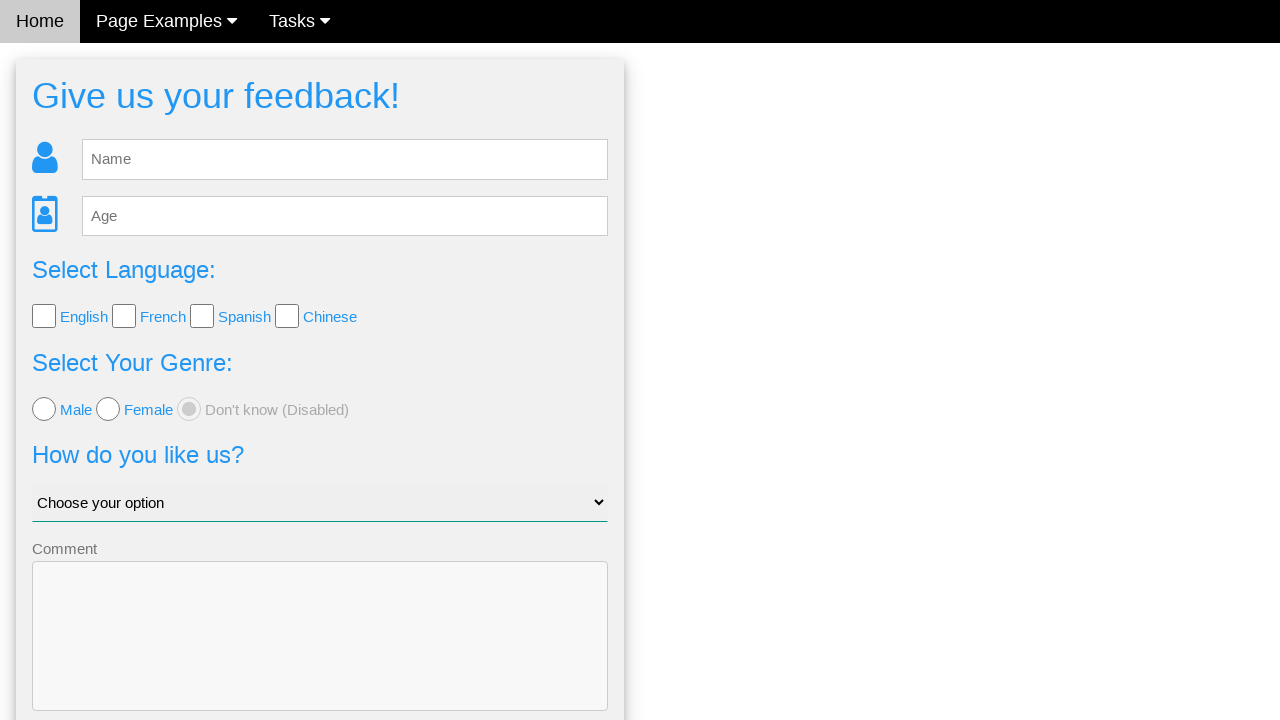

Filled name field with 'Dumbledore' on #fb_name
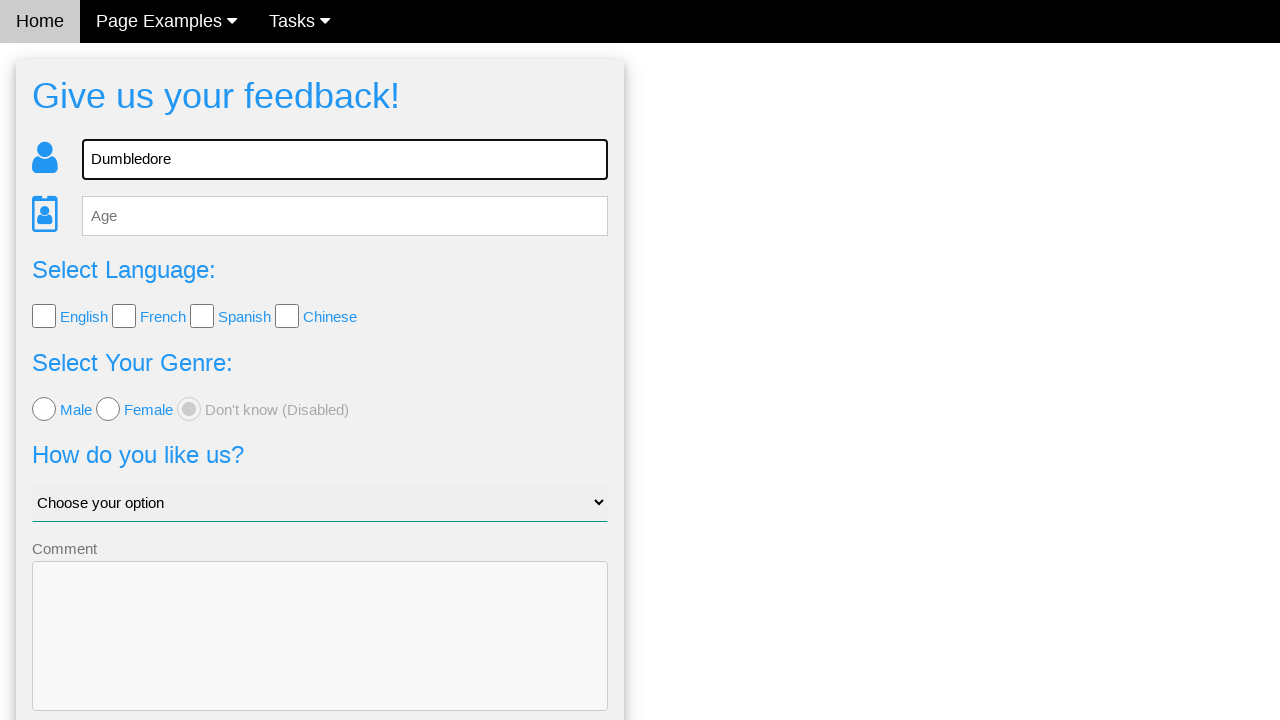

Filled age field with '79' on #fb_age
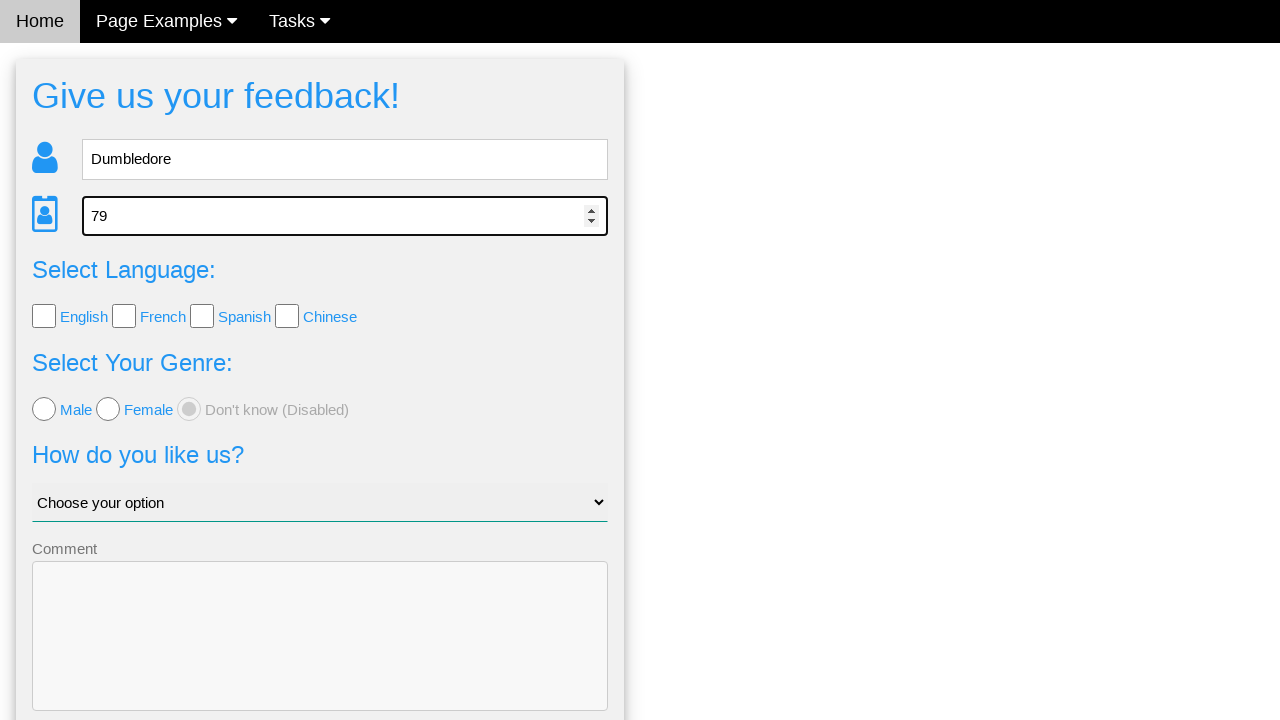

Filled comment field with '5 million points to Gryffindor!' on textarea[name='comment']
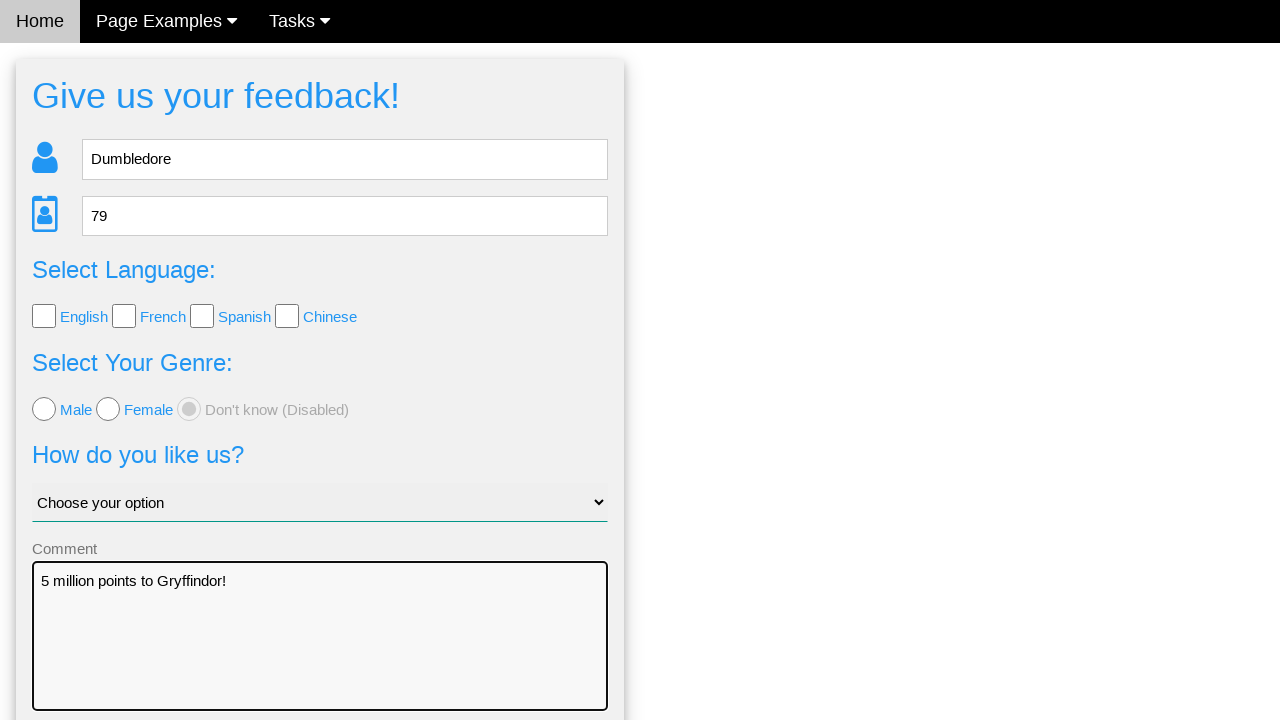

Selected English language option at (44, 316) on input[value='English']
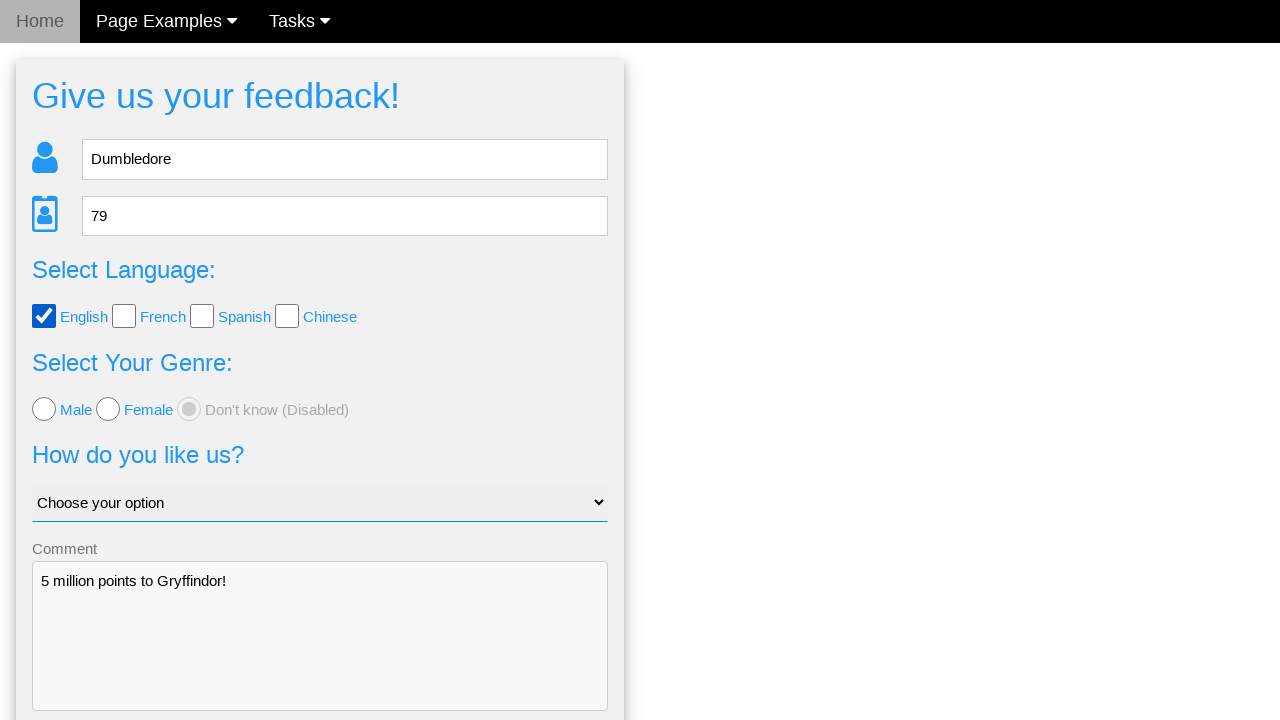

Selected male genre option at (44, 409) on input[value='male']
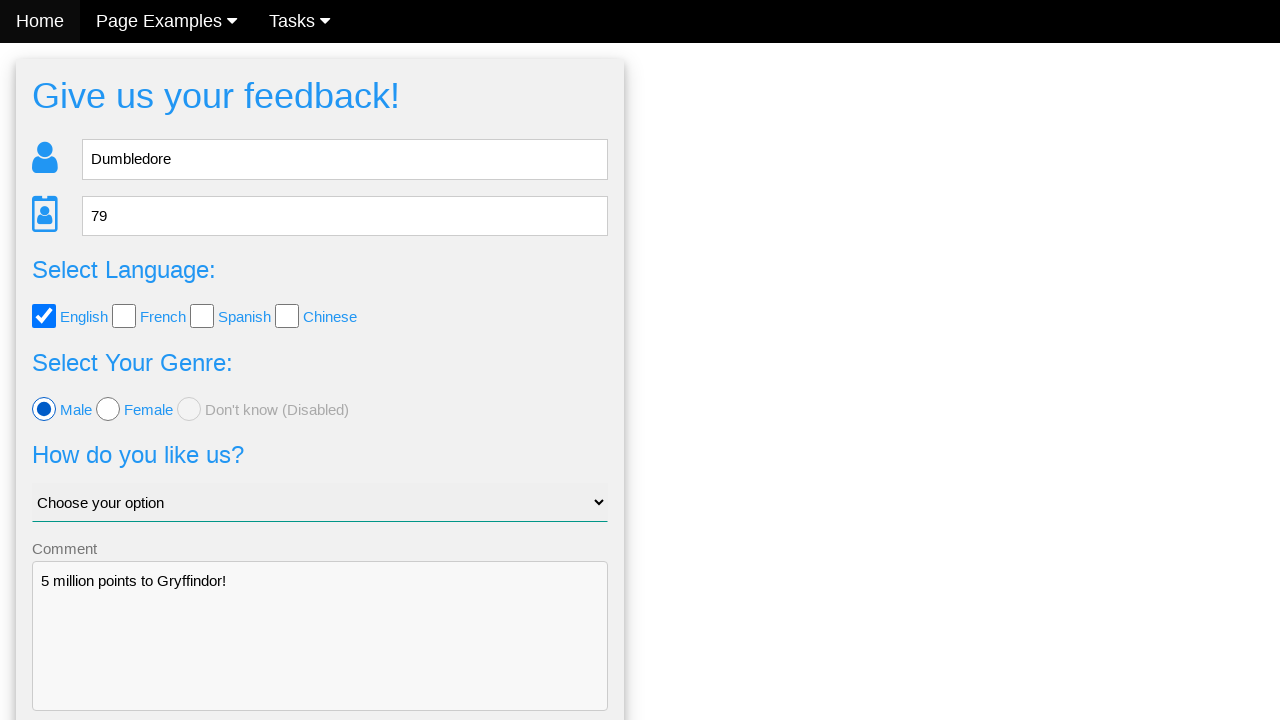

Selected 'Good' from rating dropdown on #like_us
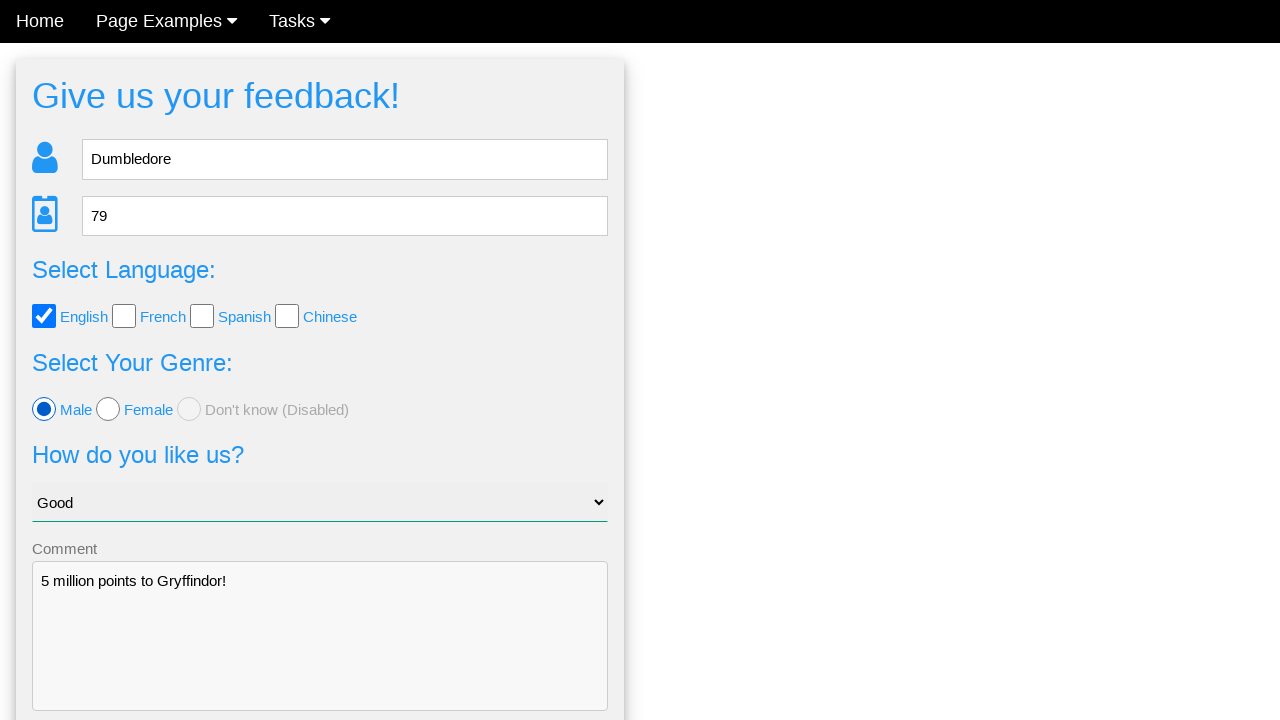

Clicked Send button to submit feedback form at (320, 656) on .w3-btn-block.w3-blue.w3-section
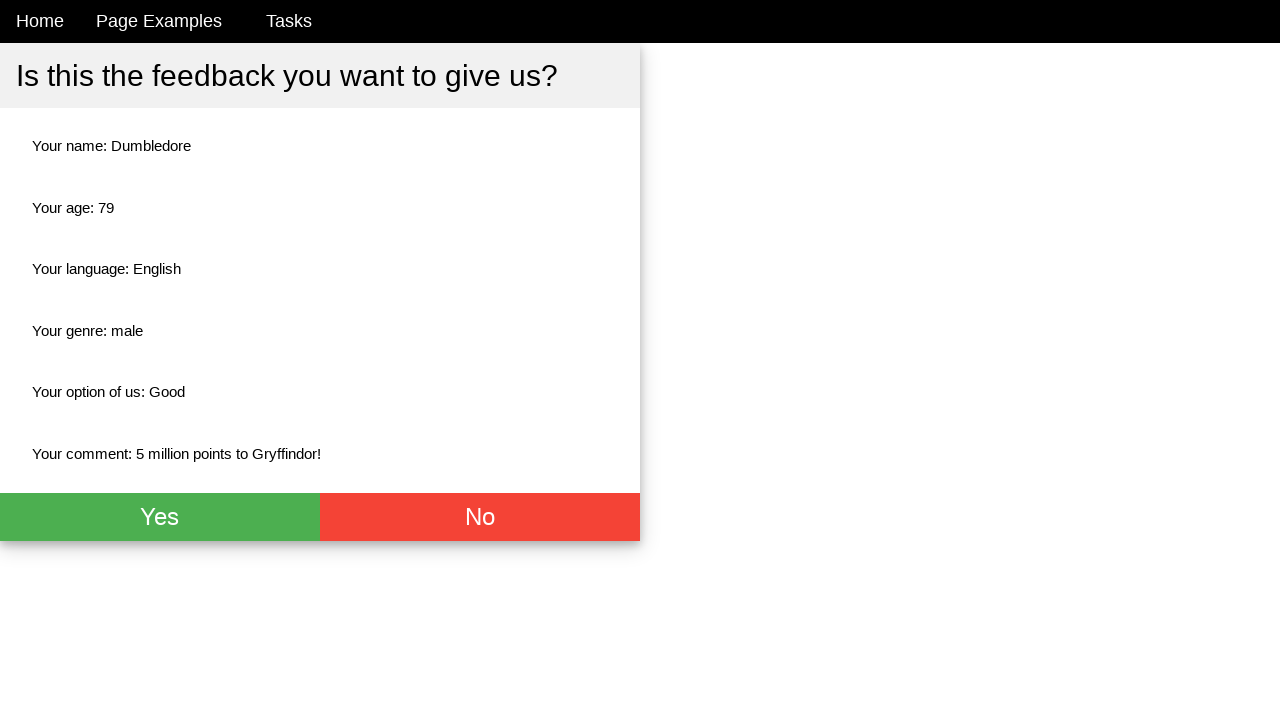

Confirmation page loaded with thank you message
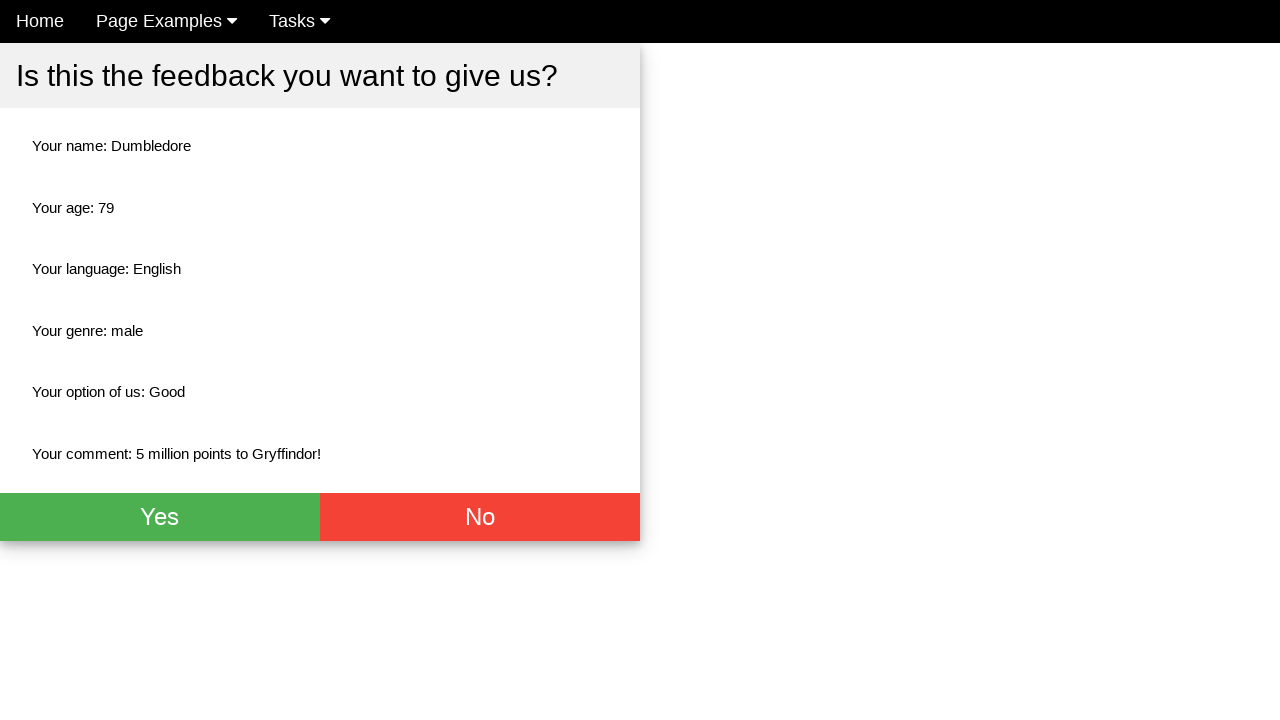

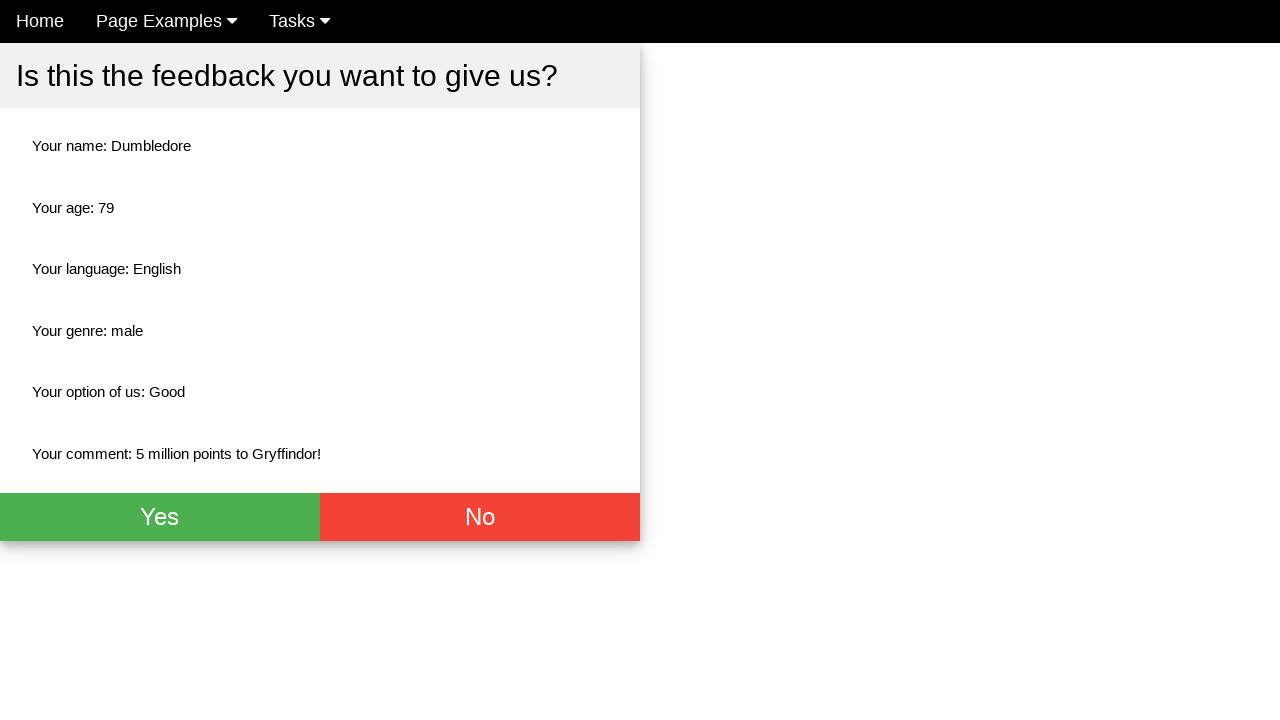